Tests handling a JavaScript prompt dialog by clicking a button to trigger it, entering text, verifying the prompt message, and accepting it

Starting URL: https://bonigarcia.dev/selenium-webdriver-java/dialog-boxes.html

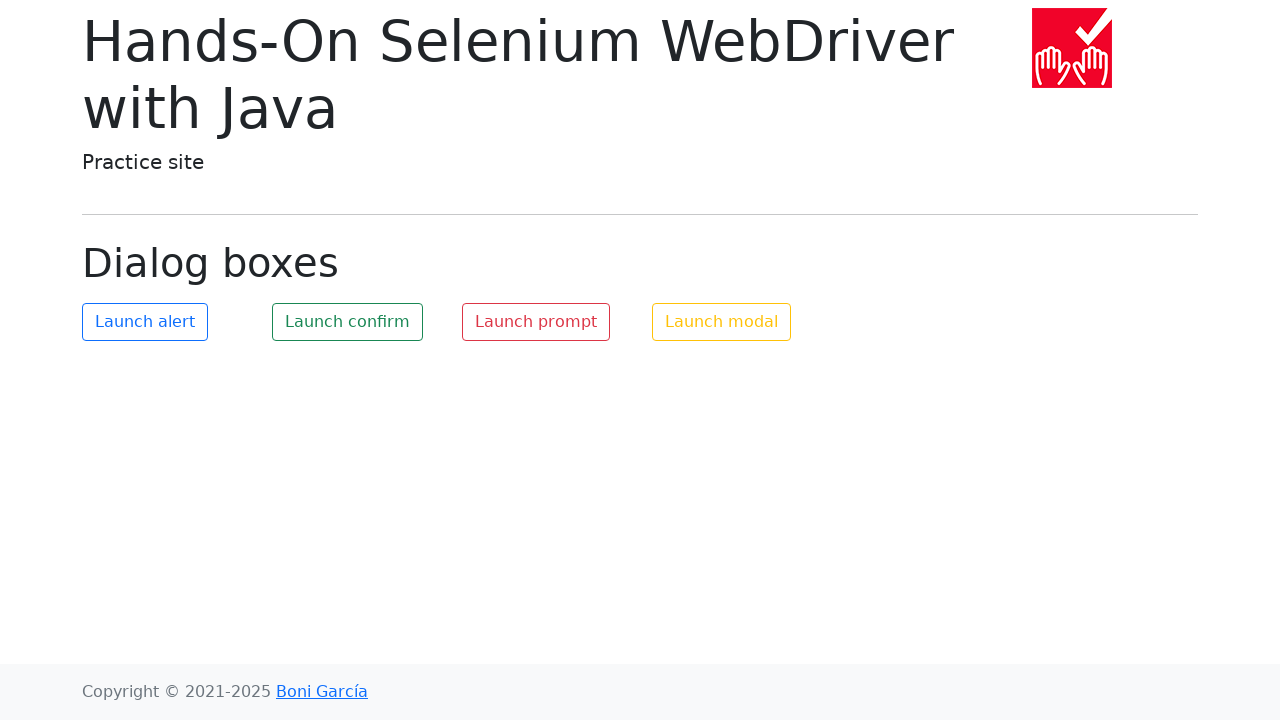

Set up dialog handler for prompt
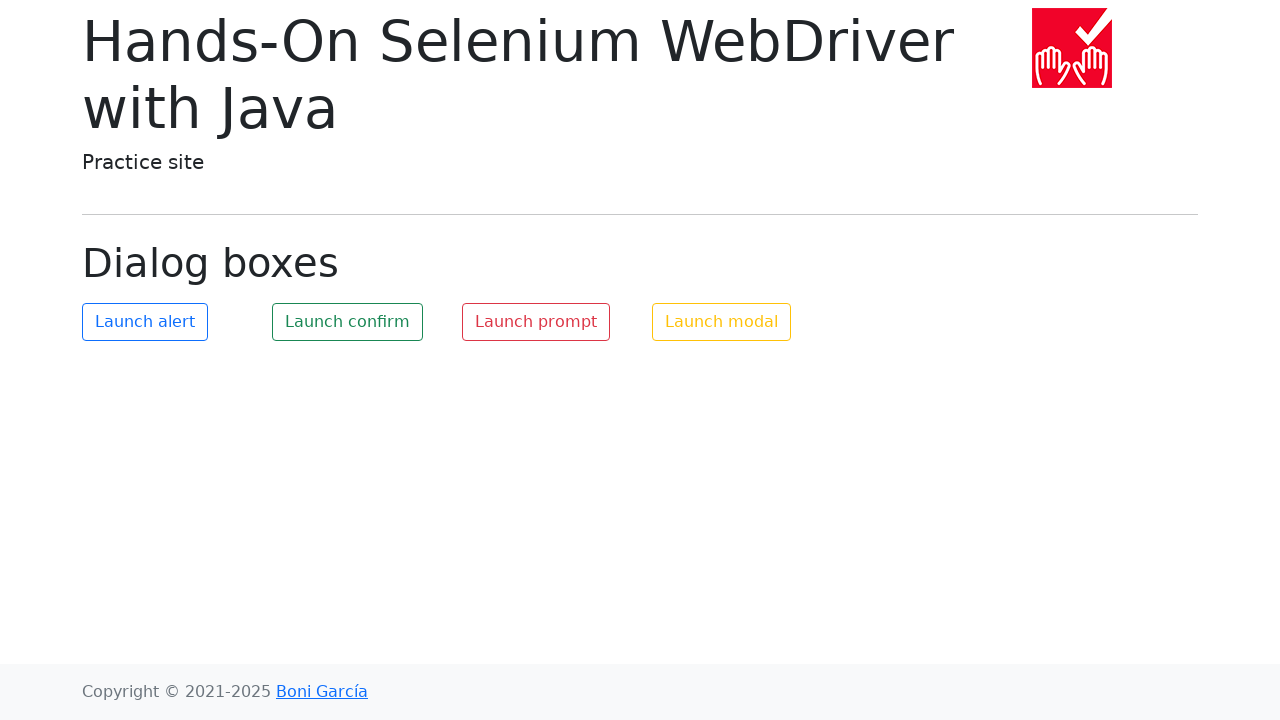

Clicked button to trigger prompt dialog at (536, 322) on #my-prompt
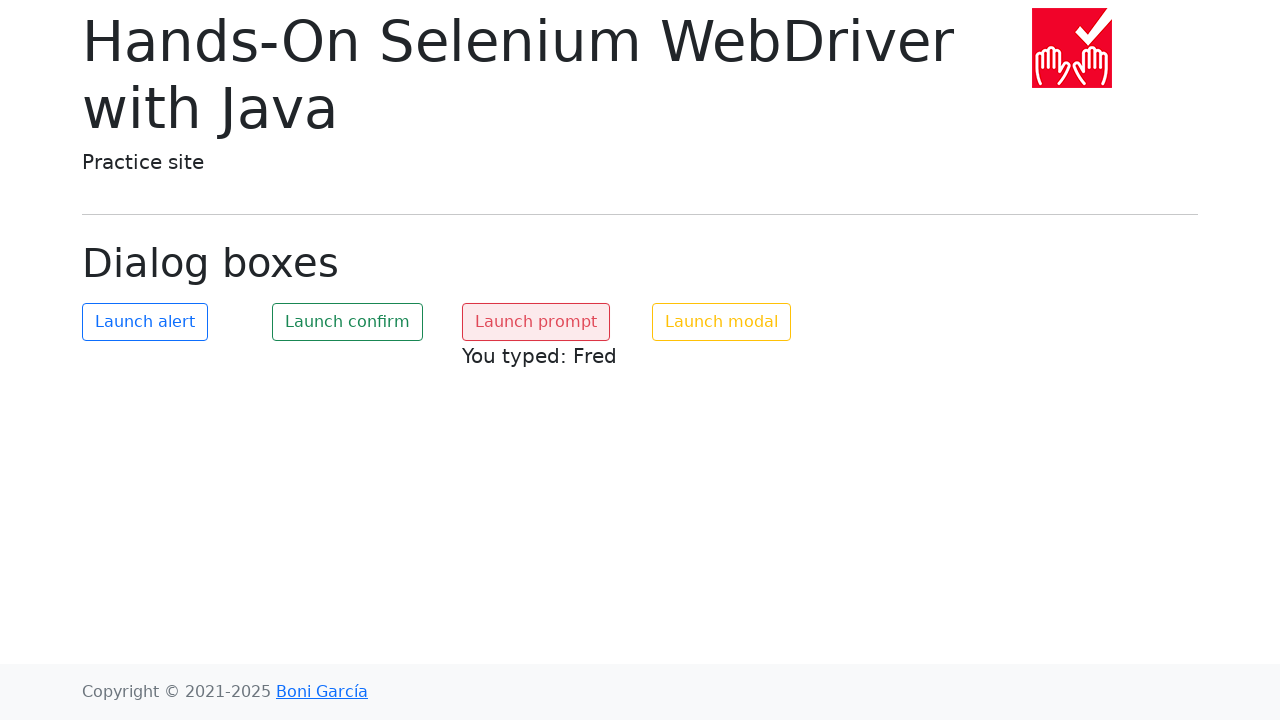

Waited for dialog handling to complete
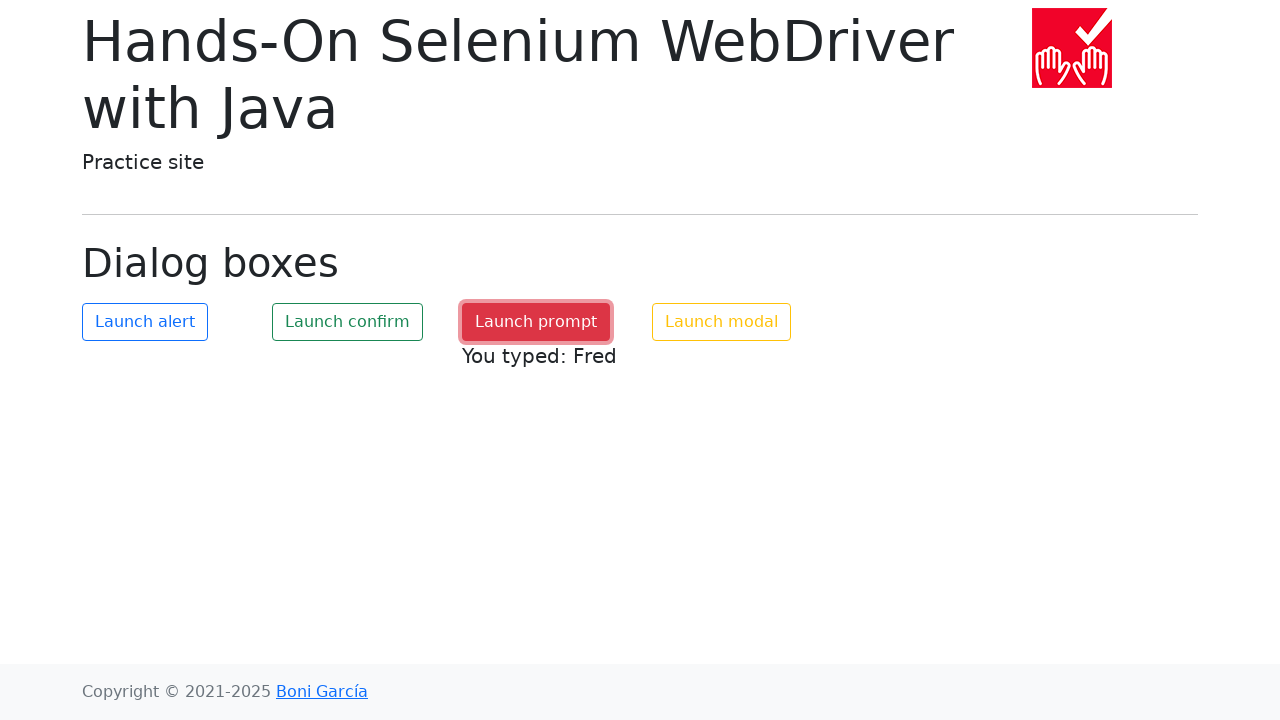

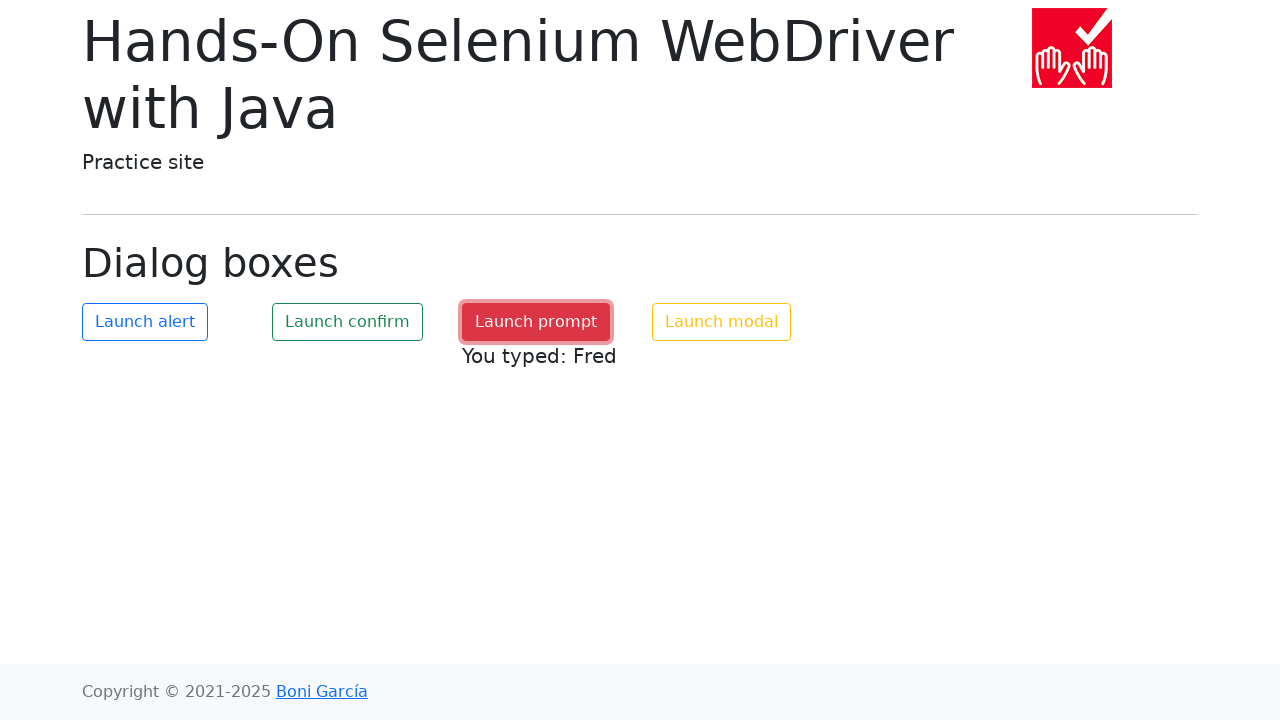